Tests the Add/Remove Elements page by clicking the Add Element button and verifying the Delete button appears

Starting URL: http://the-internet.herokuapp.com/

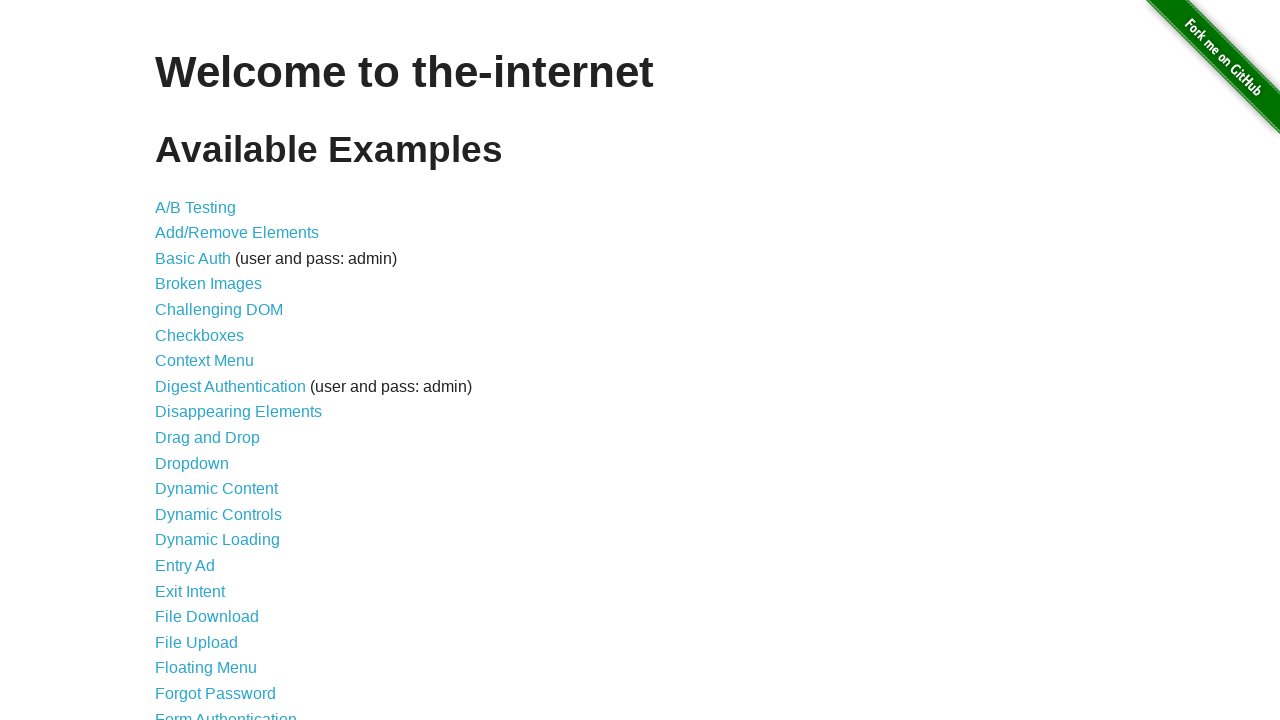

Clicked on Add/Remove Elements link at (237, 233) on text=Add/Remove Elements
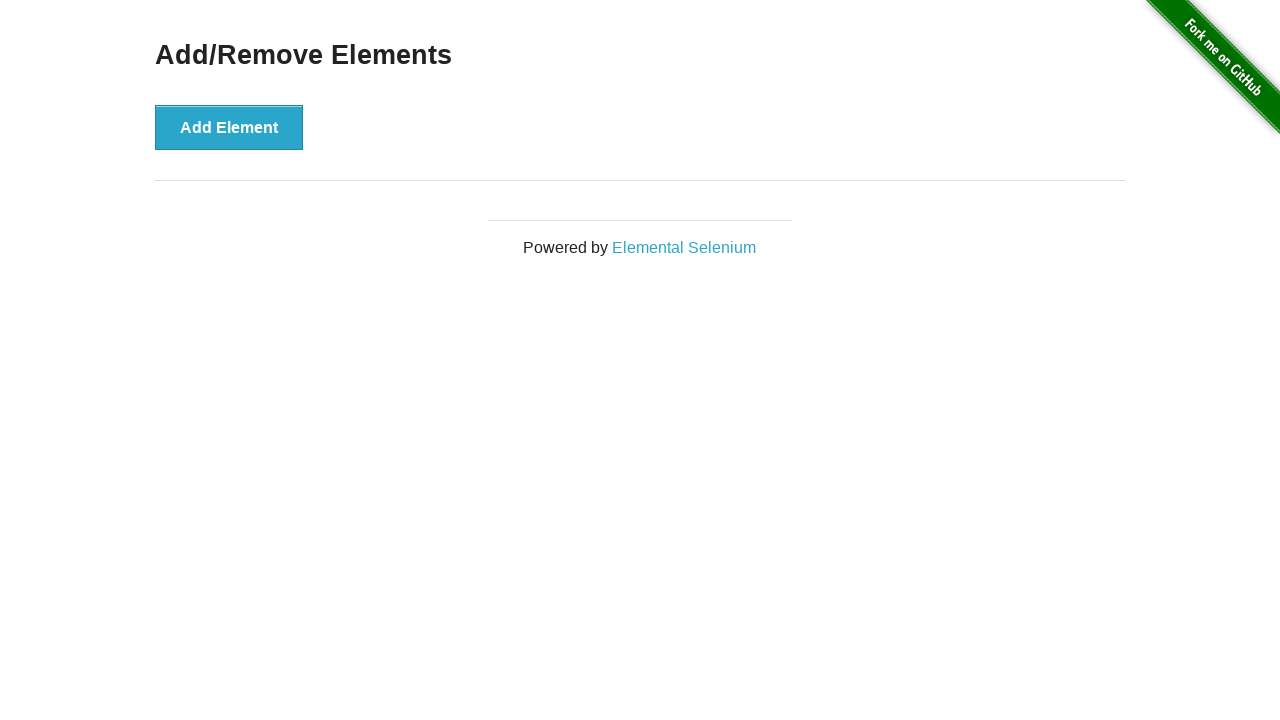

Located Add Element button
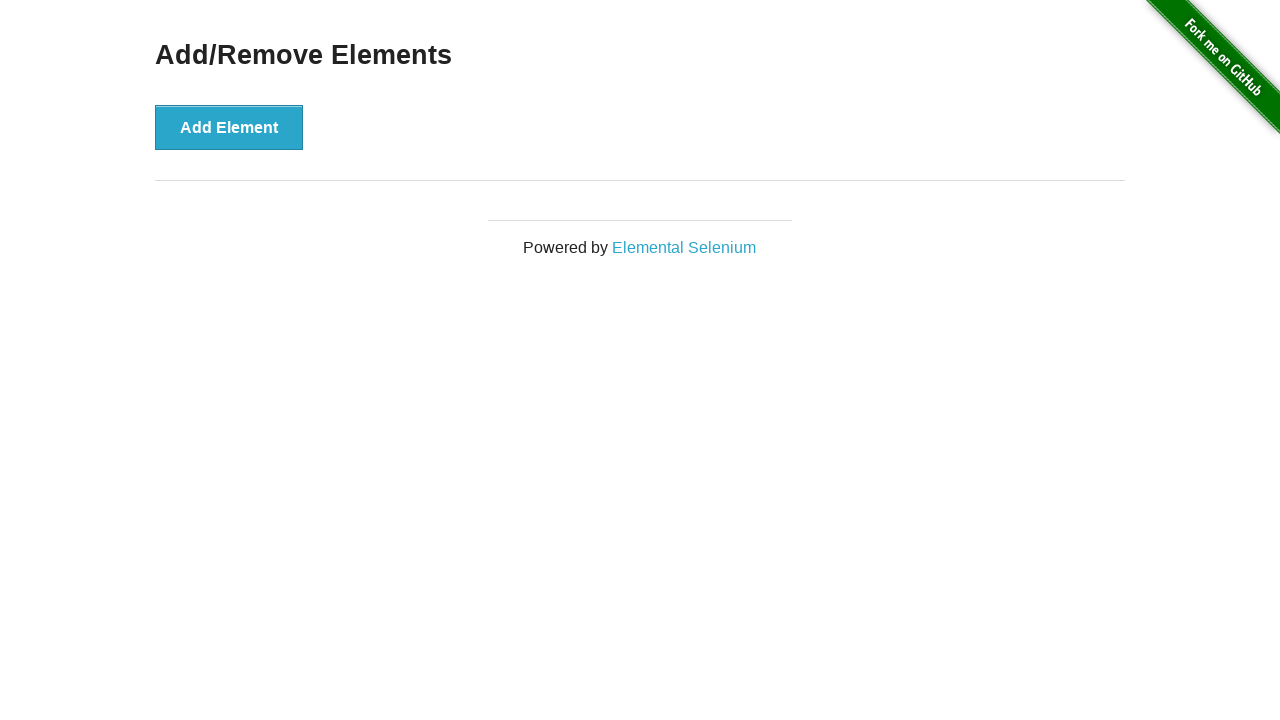

Verified Add Element button text content
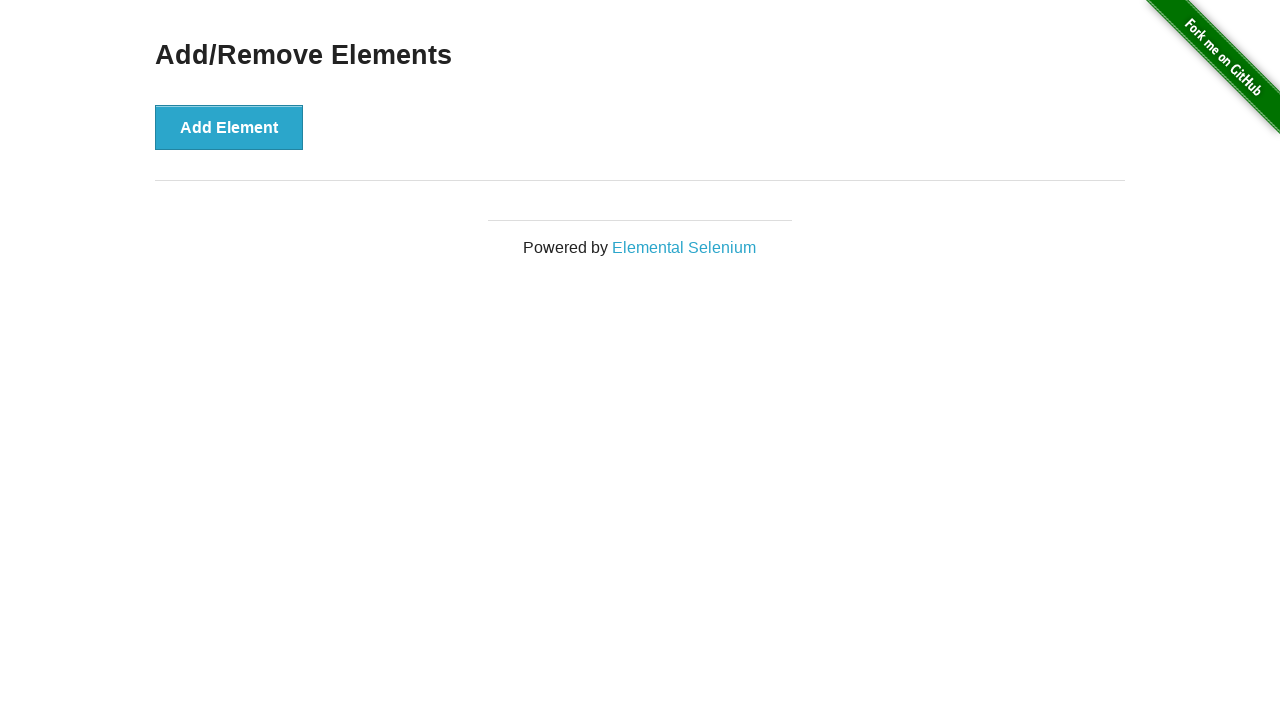

Clicked Add Element button at (229, 127) on xpath=//button[text()='Add Element']
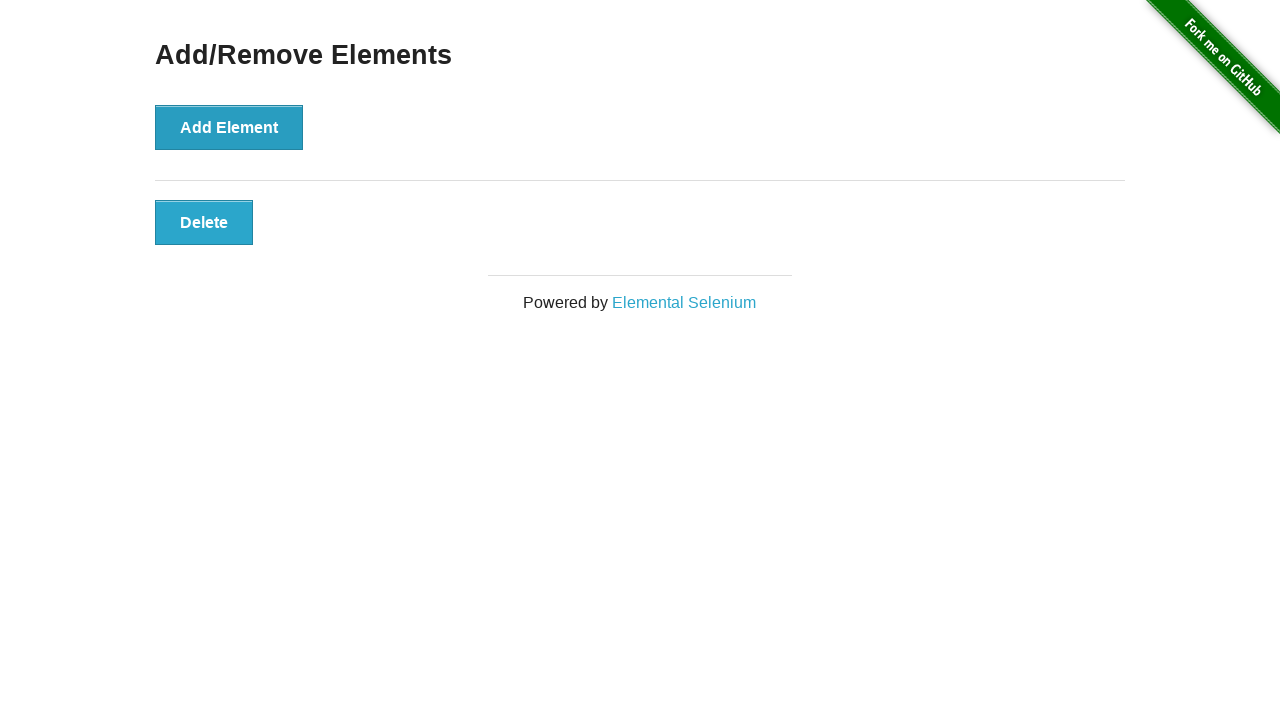

Located Delete button
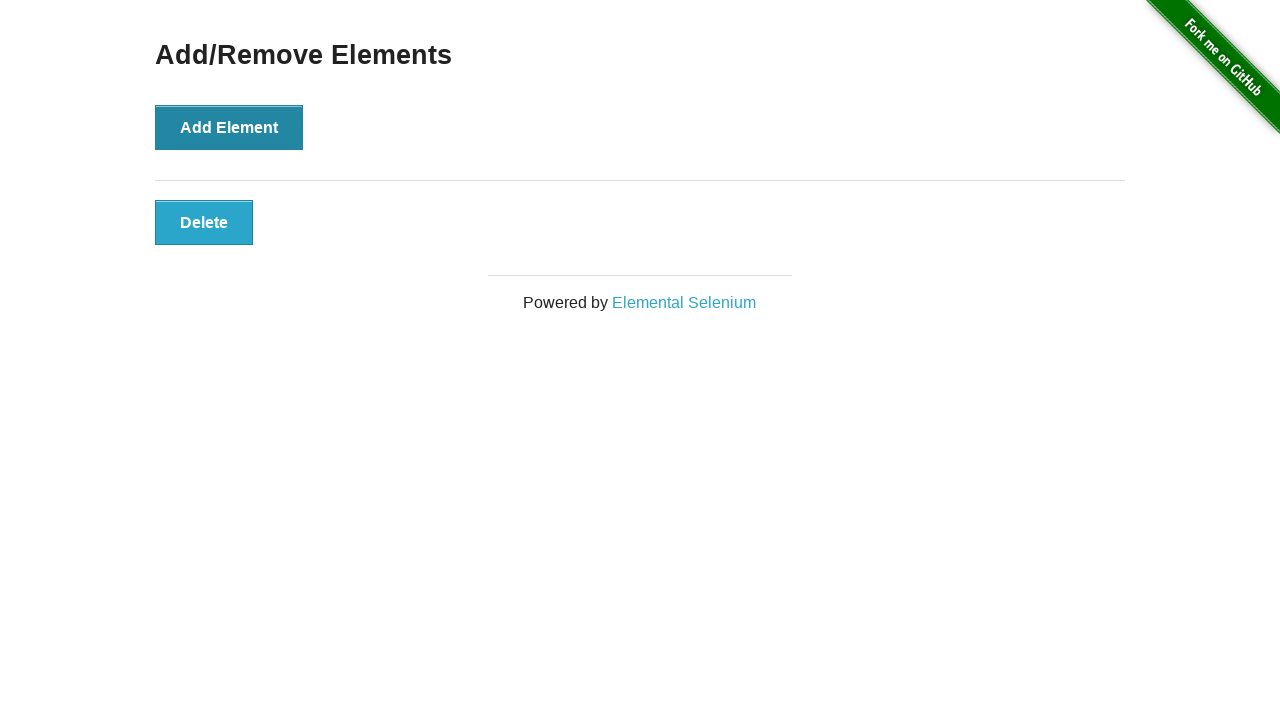

Delete button became visible
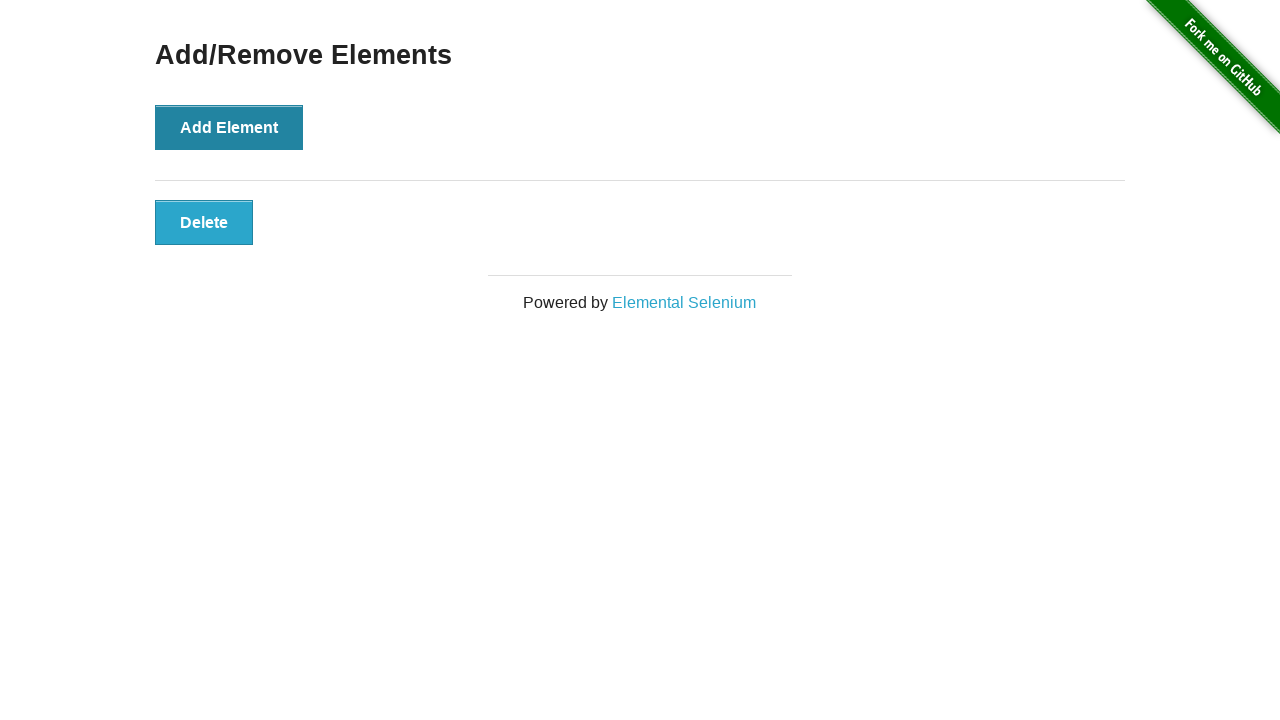

Verified Delete button text content
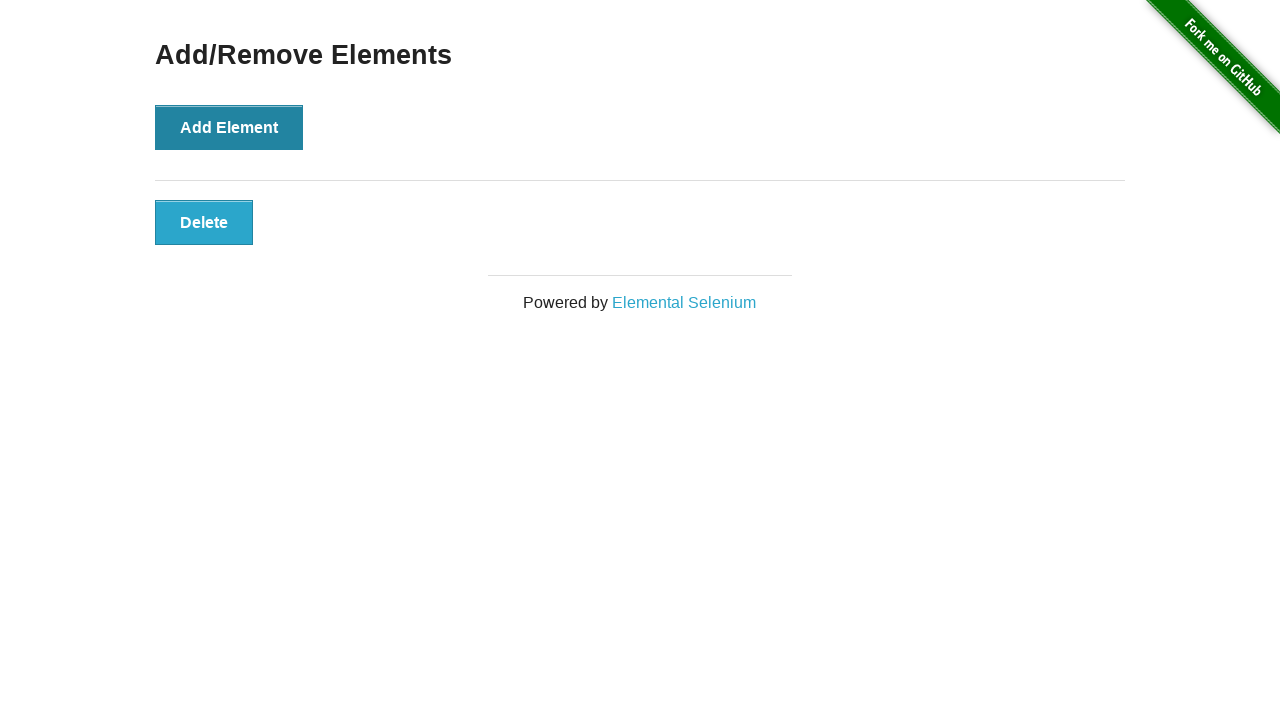

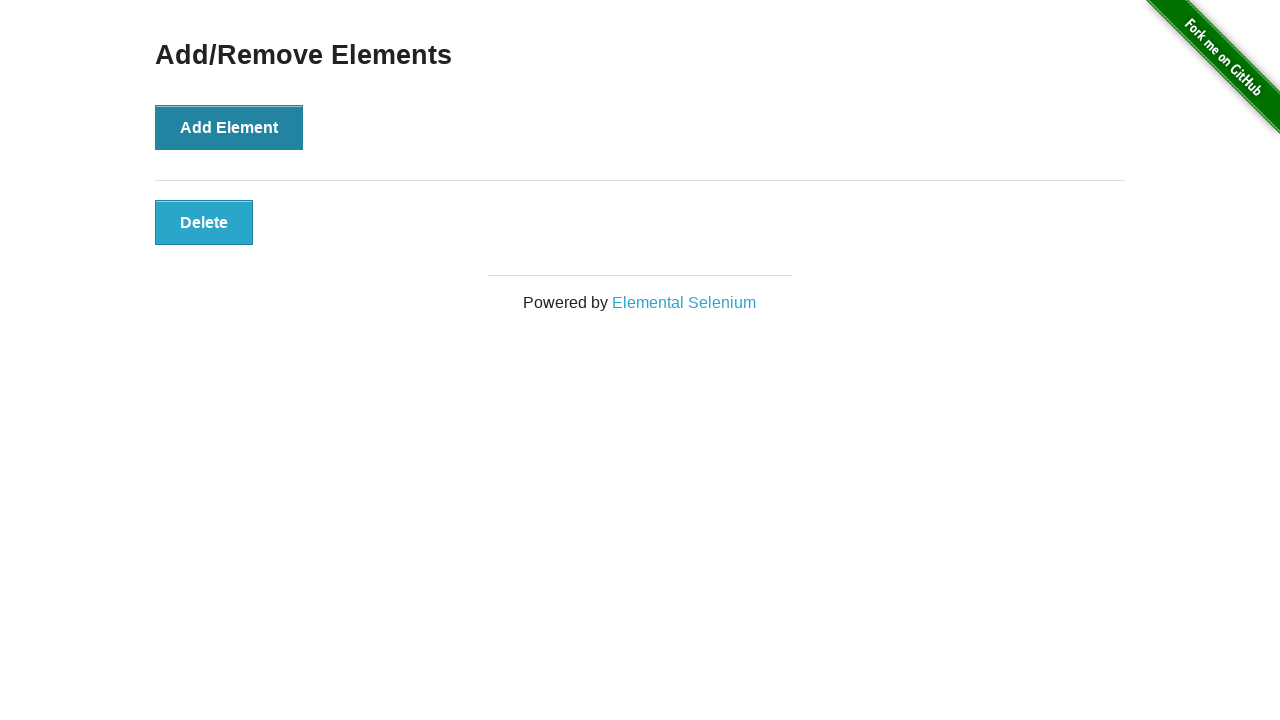